Tests sorting the Due column using semantic class selectors on table2 and verifying ascending order

Starting URL: http://the-internet.herokuapp.com/tables

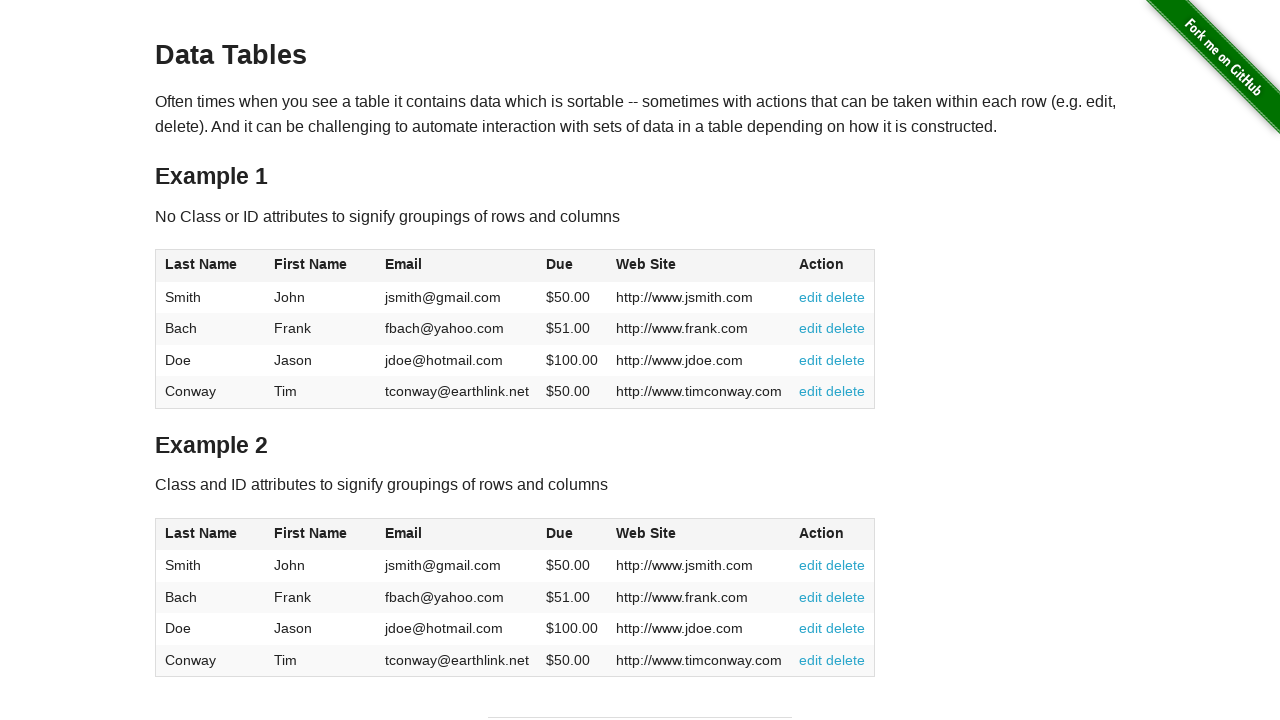

Clicked Due column header in table2 to sort at (560, 533) on #table2 thead .dues
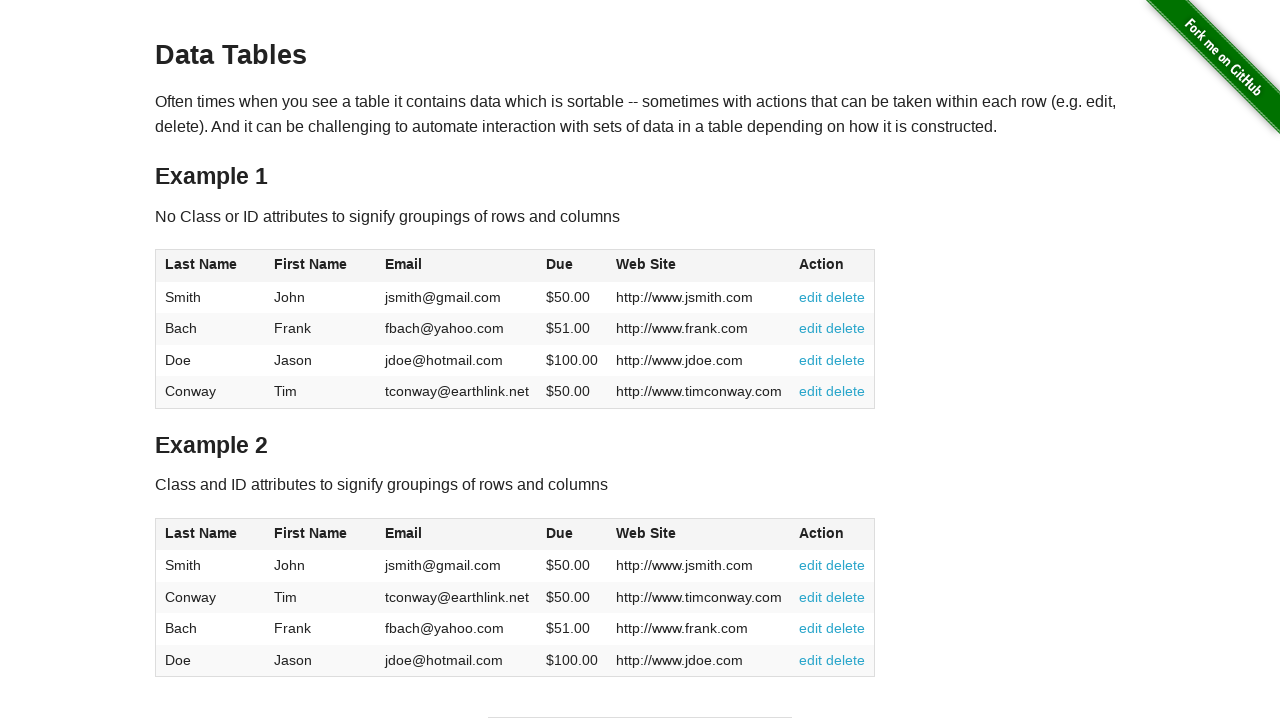

Waited for Due column cells to load in table2 tbody
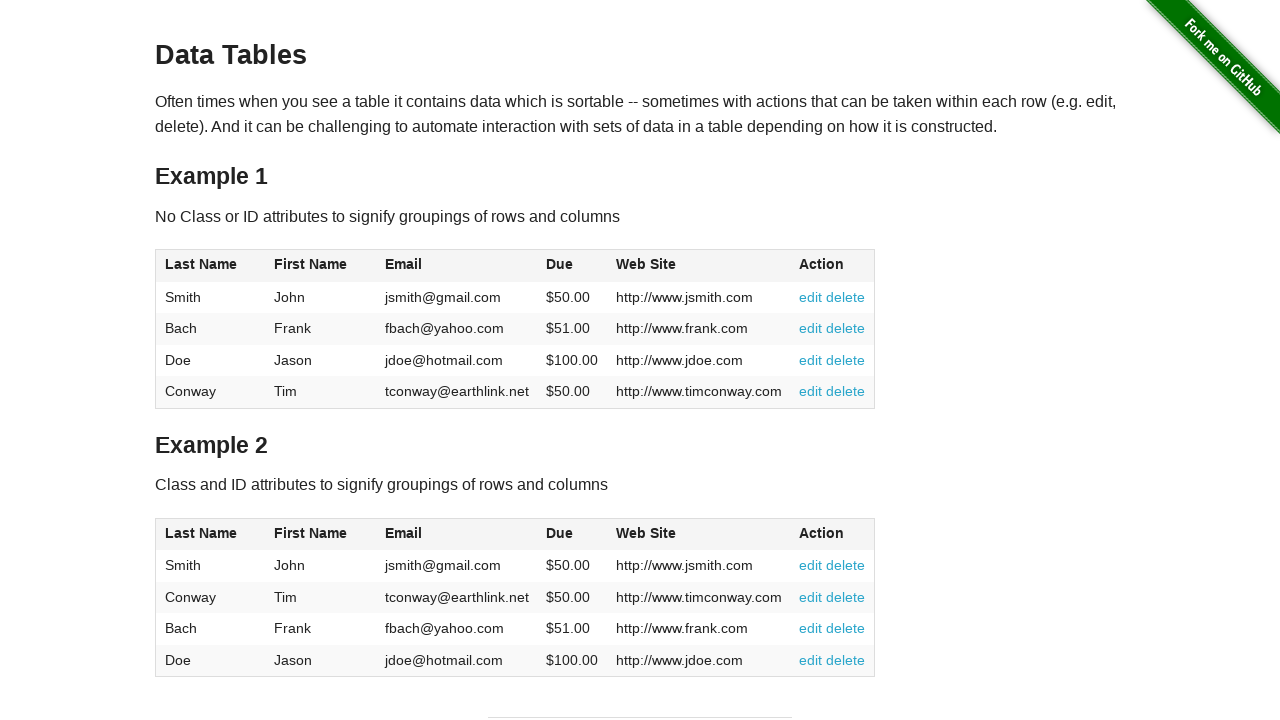

Retrieved all Due column cells from table2
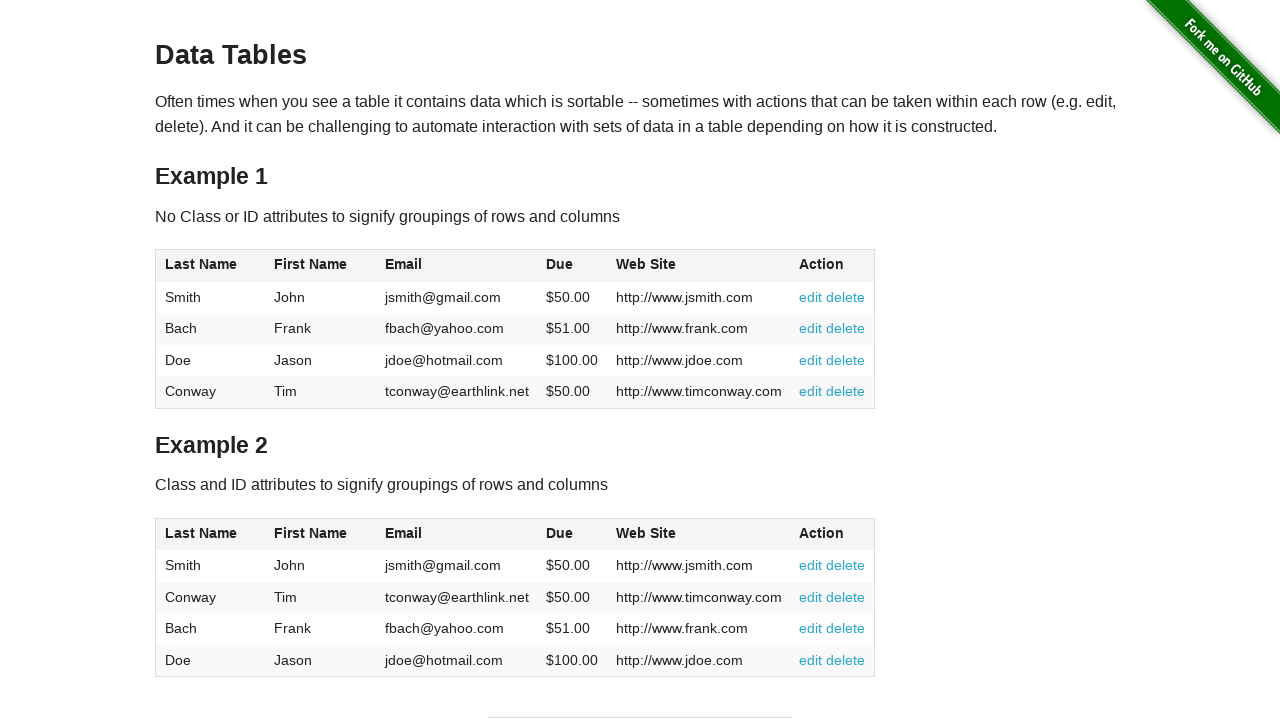

Extracted and converted Due values to floats
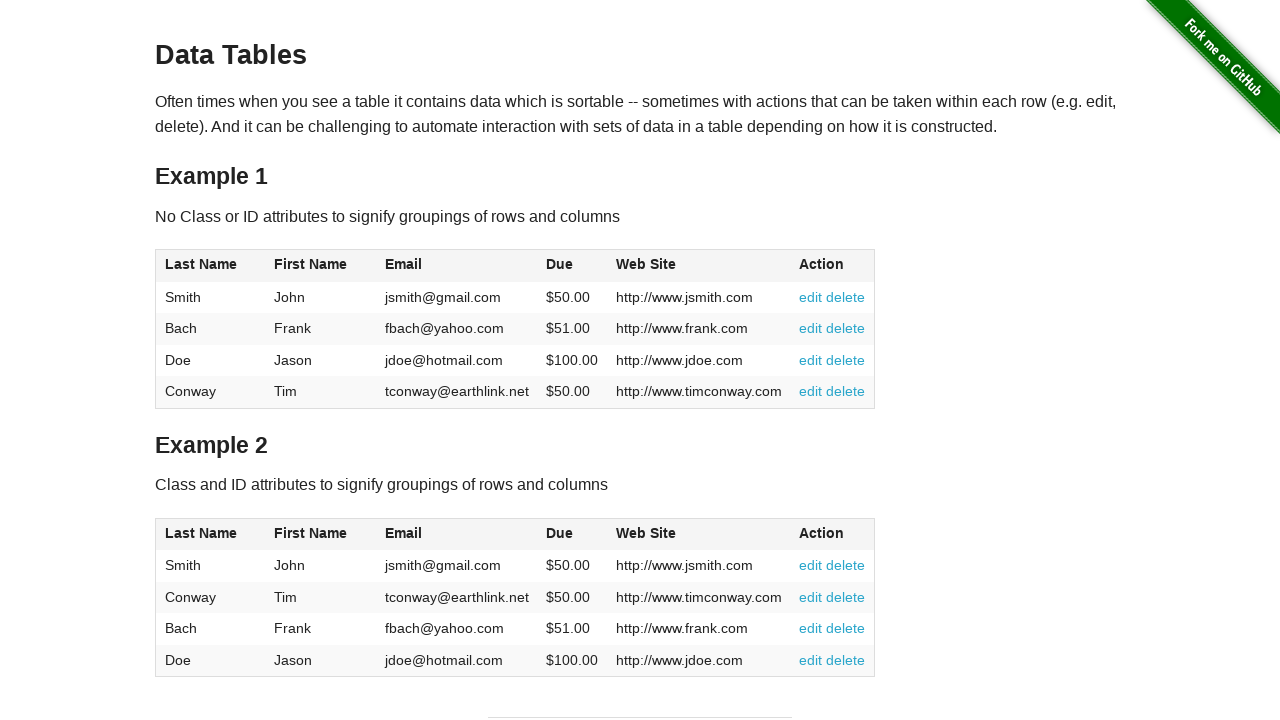

Verified Due column is sorted in ascending order
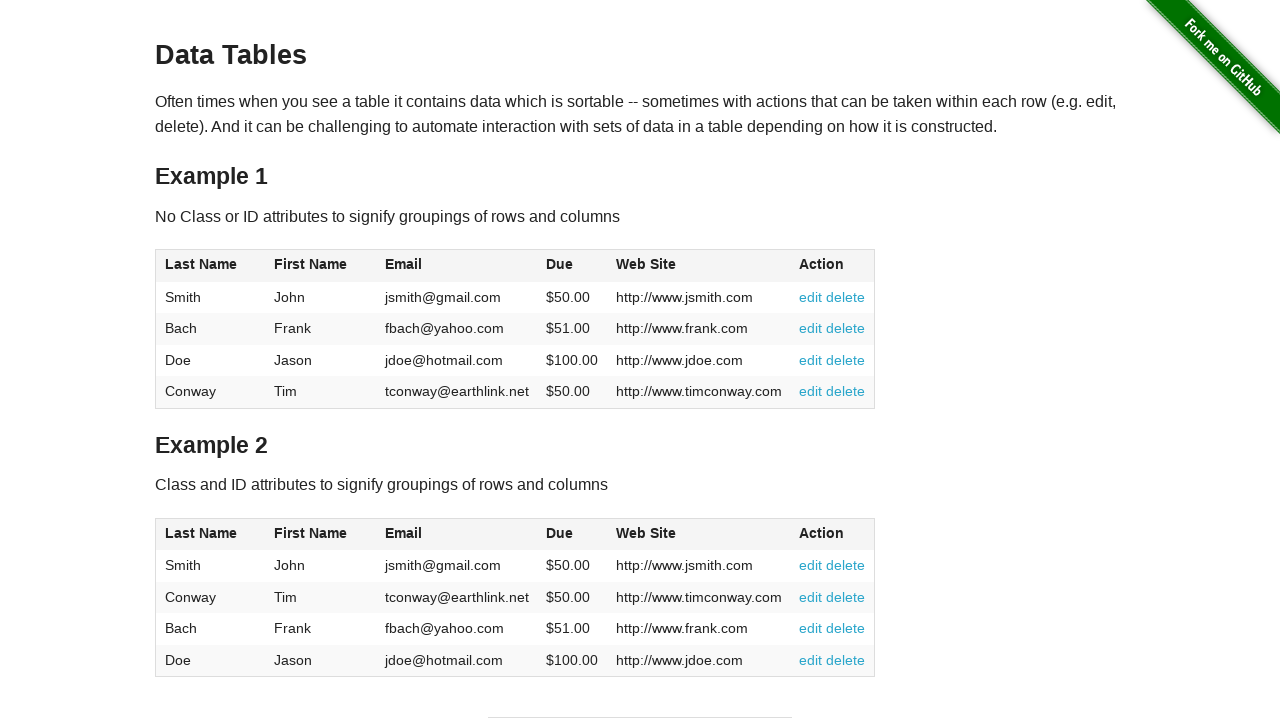

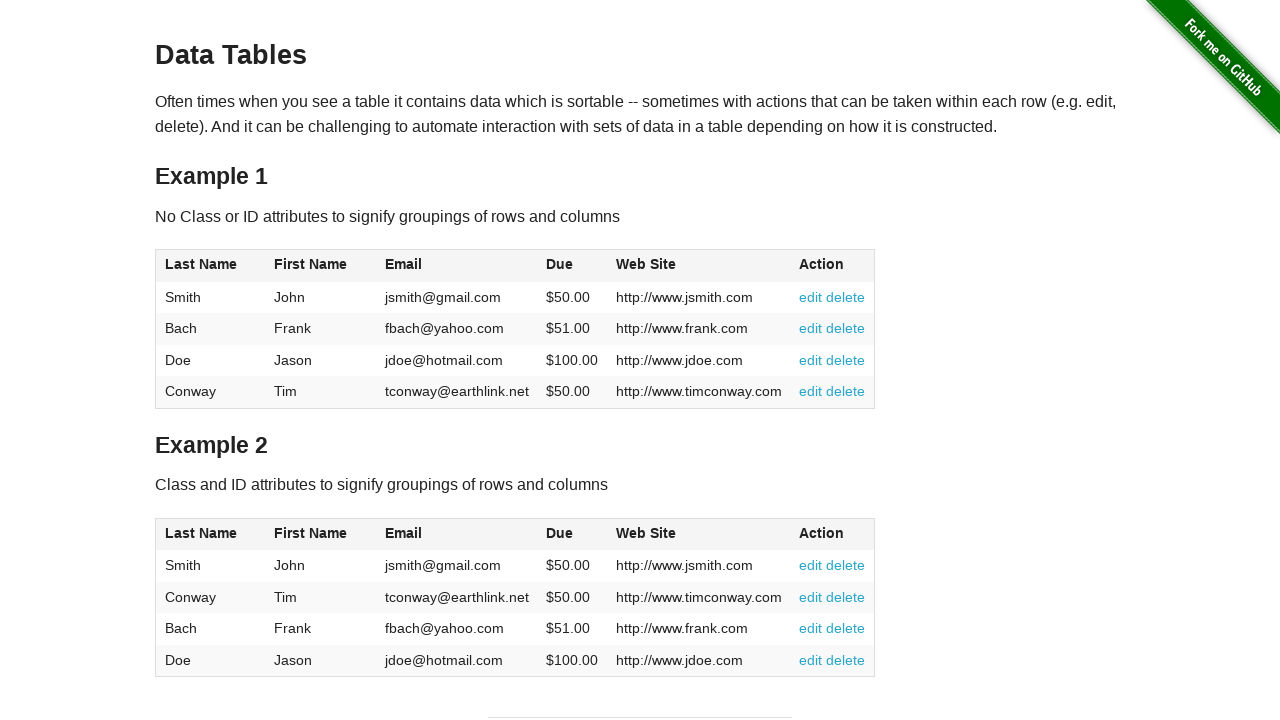